Tests that a todo item is removed when edited to an empty string

Starting URL: https://demo.playwright.dev/todomvc

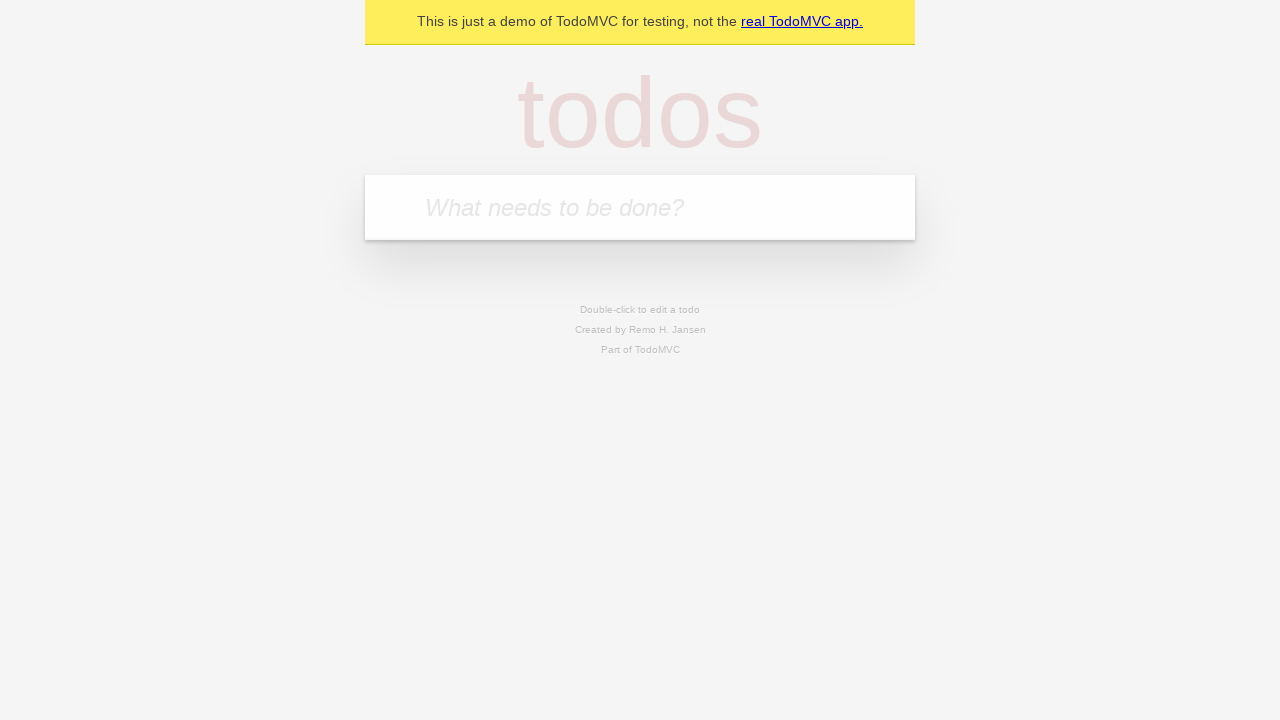

Filled todo input with 'buy some cheese' on internal:attr=[placeholder="What needs to be done?"i]
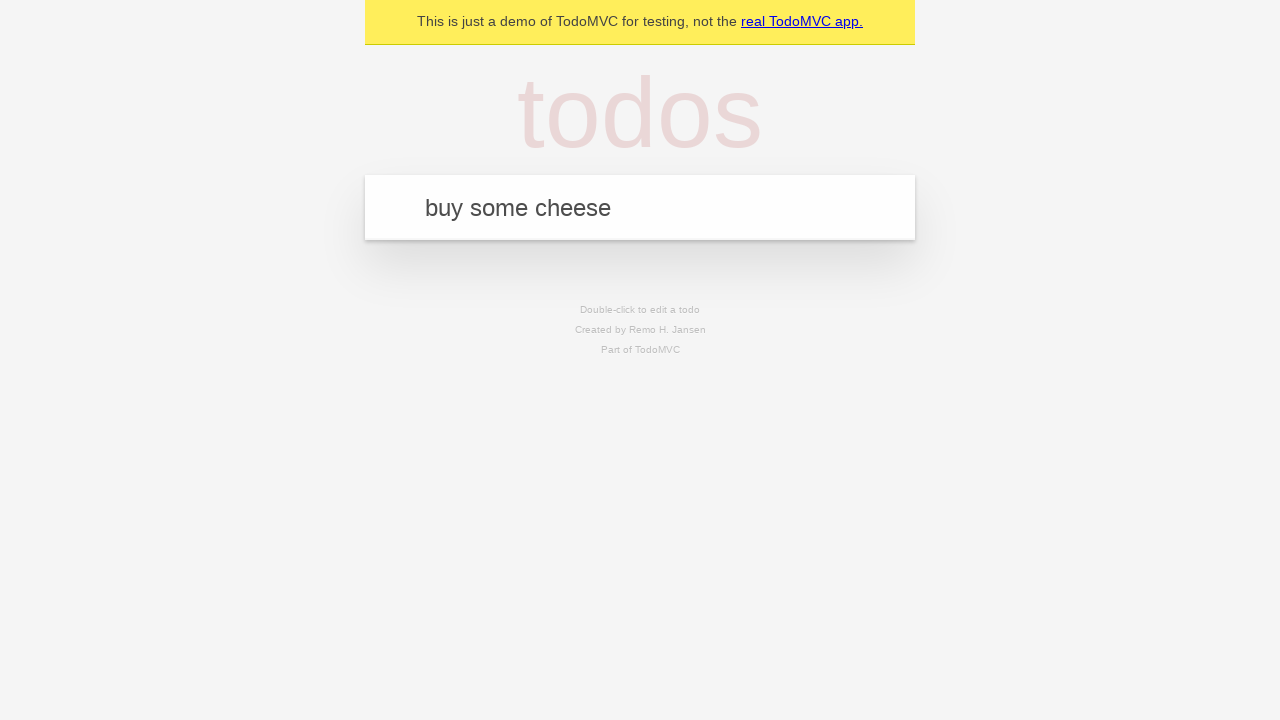

Pressed Enter to create first todo item on internal:attr=[placeholder="What needs to be done?"i]
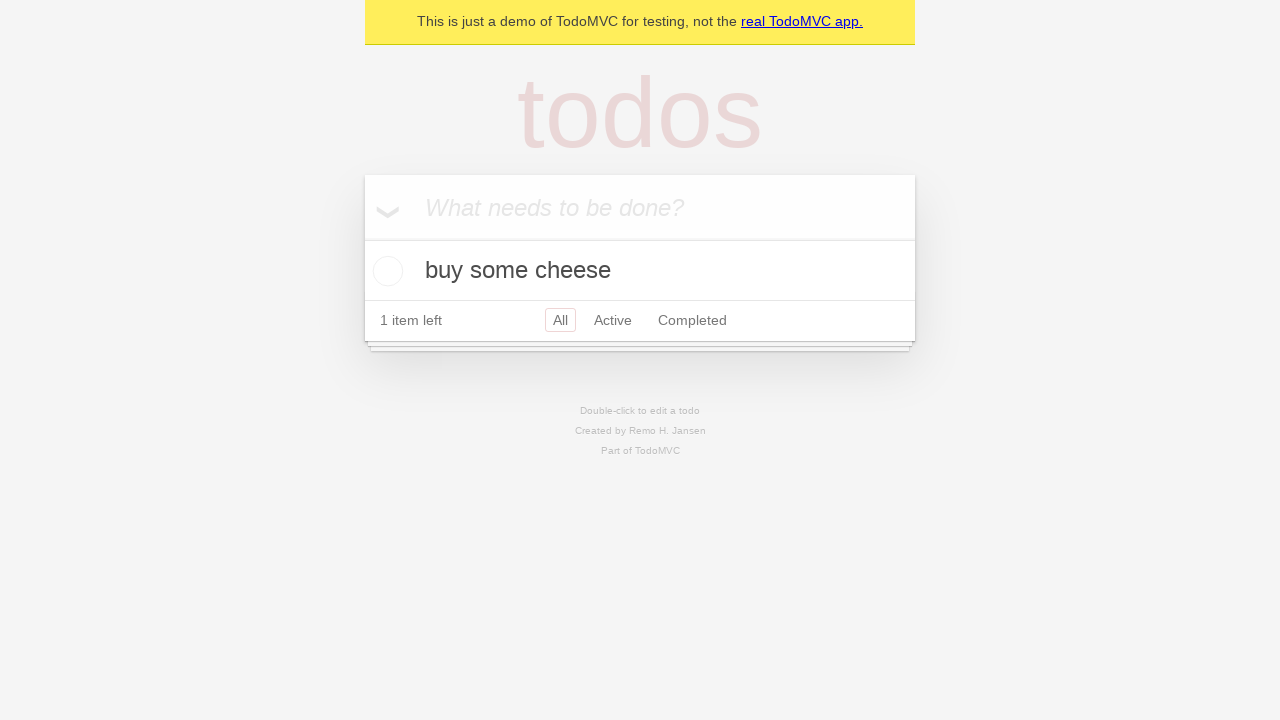

Filled todo input with 'feed the cat' on internal:attr=[placeholder="What needs to be done?"i]
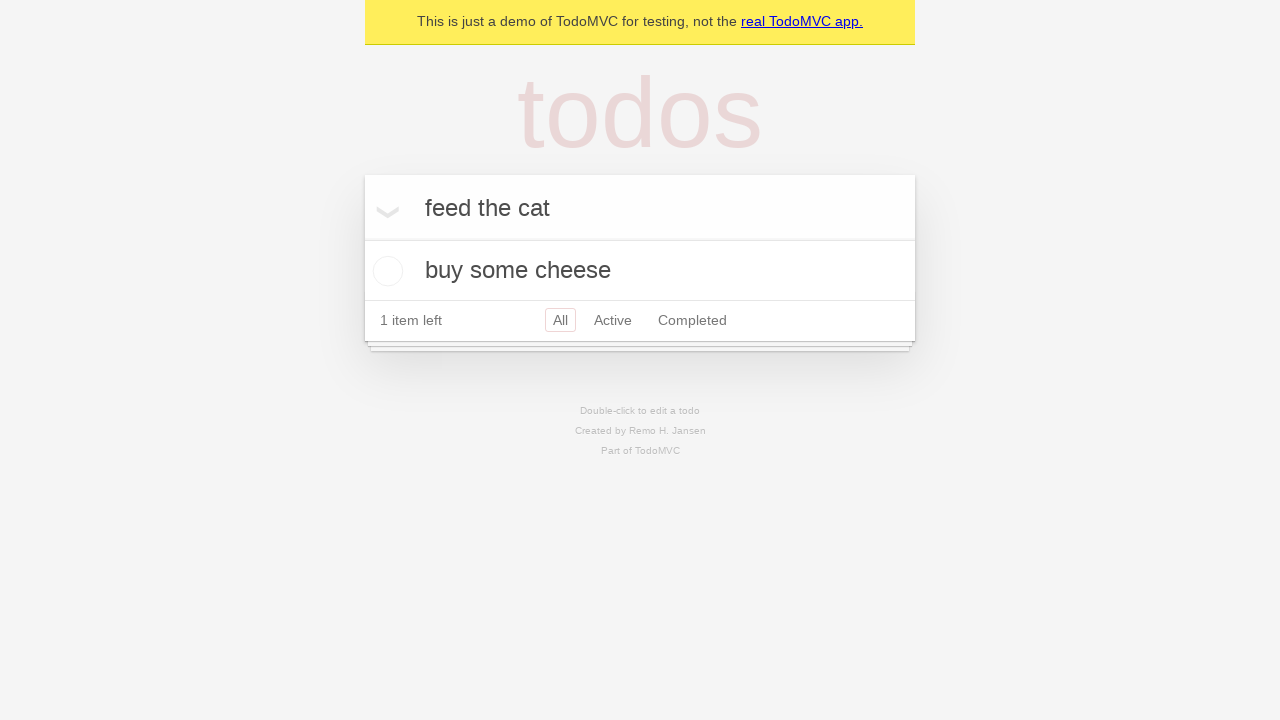

Pressed Enter to create second todo item on internal:attr=[placeholder="What needs to be done?"i]
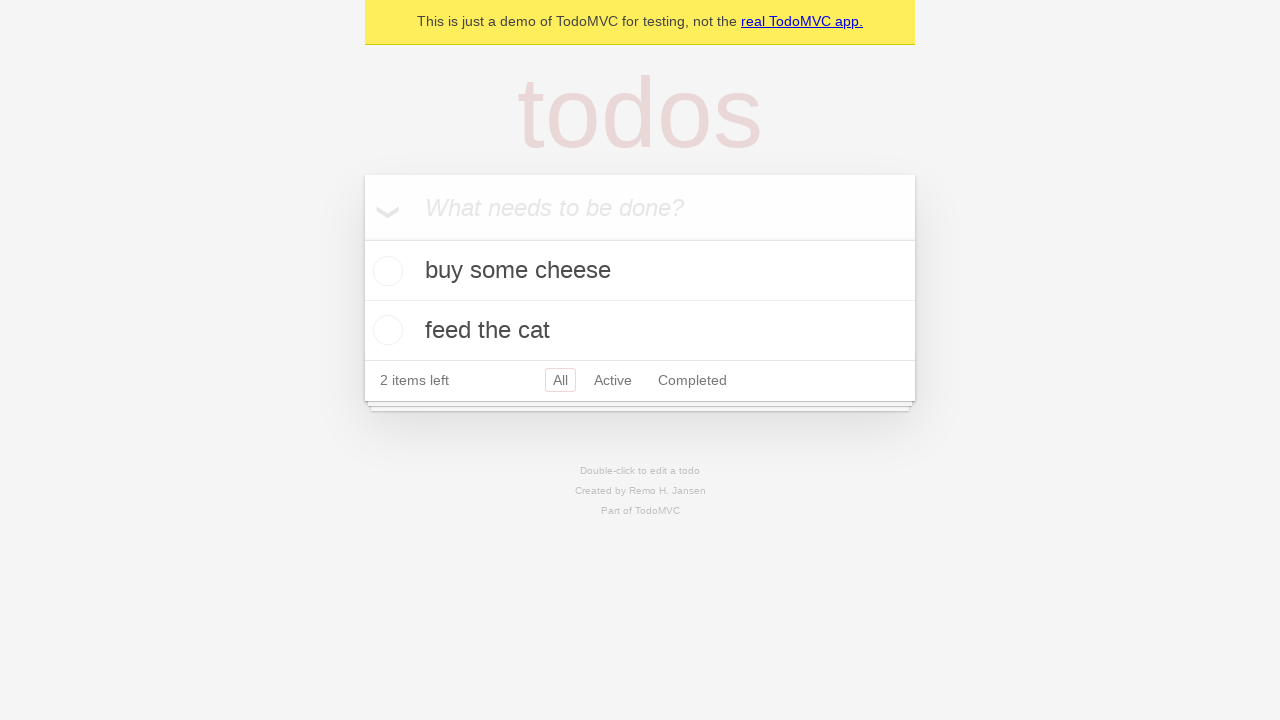

Filled todo input with 'book a doctors appointment' on internal:attr=[placeholder="What needs to be done?"i]
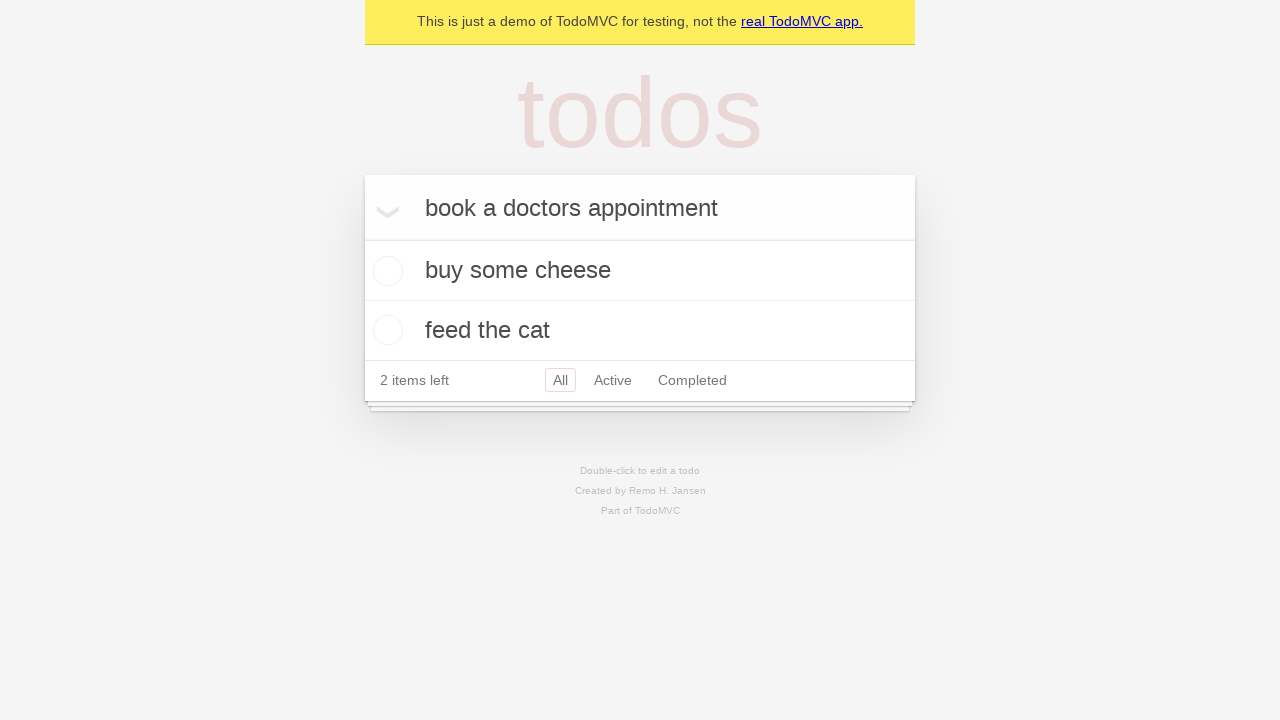

Pressed Enter to create third todo item on internal:attr=[placeholder="What needs to be done?"i]
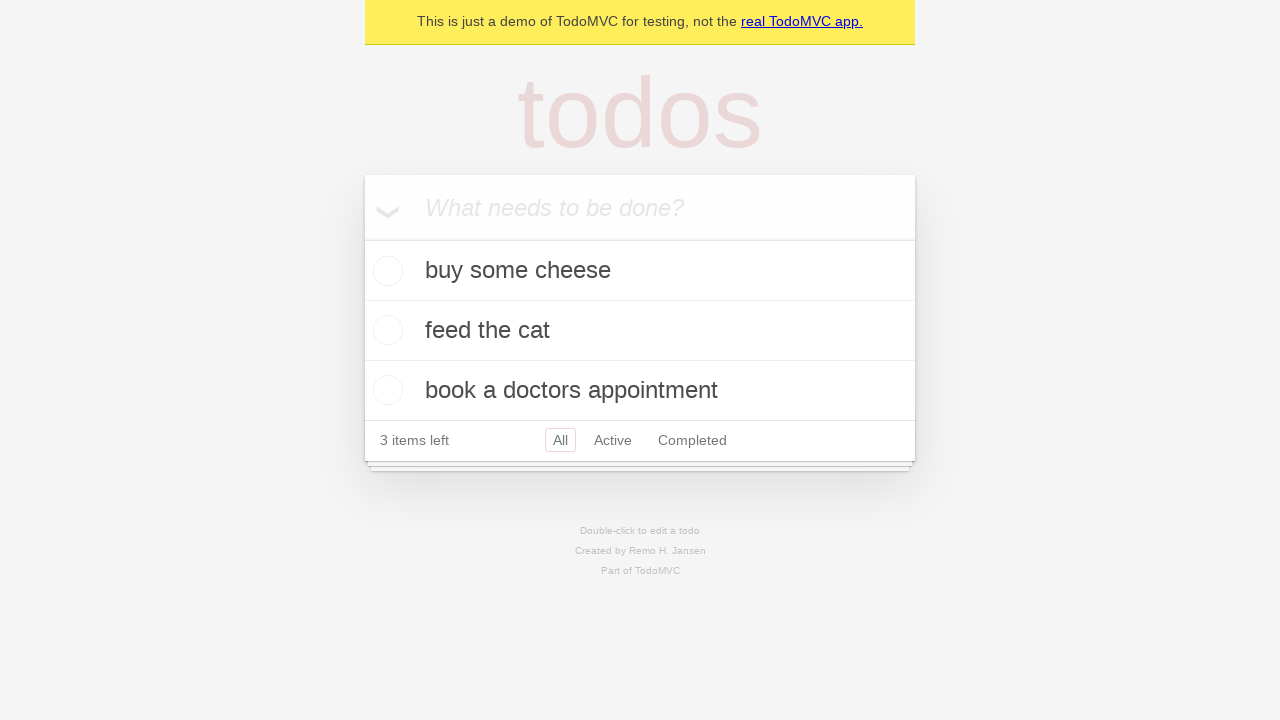

Double-clicked second todo item to enter edit mode at (640, 331) on internal:testid=[data-testid="todo-item"s] >> nth=1
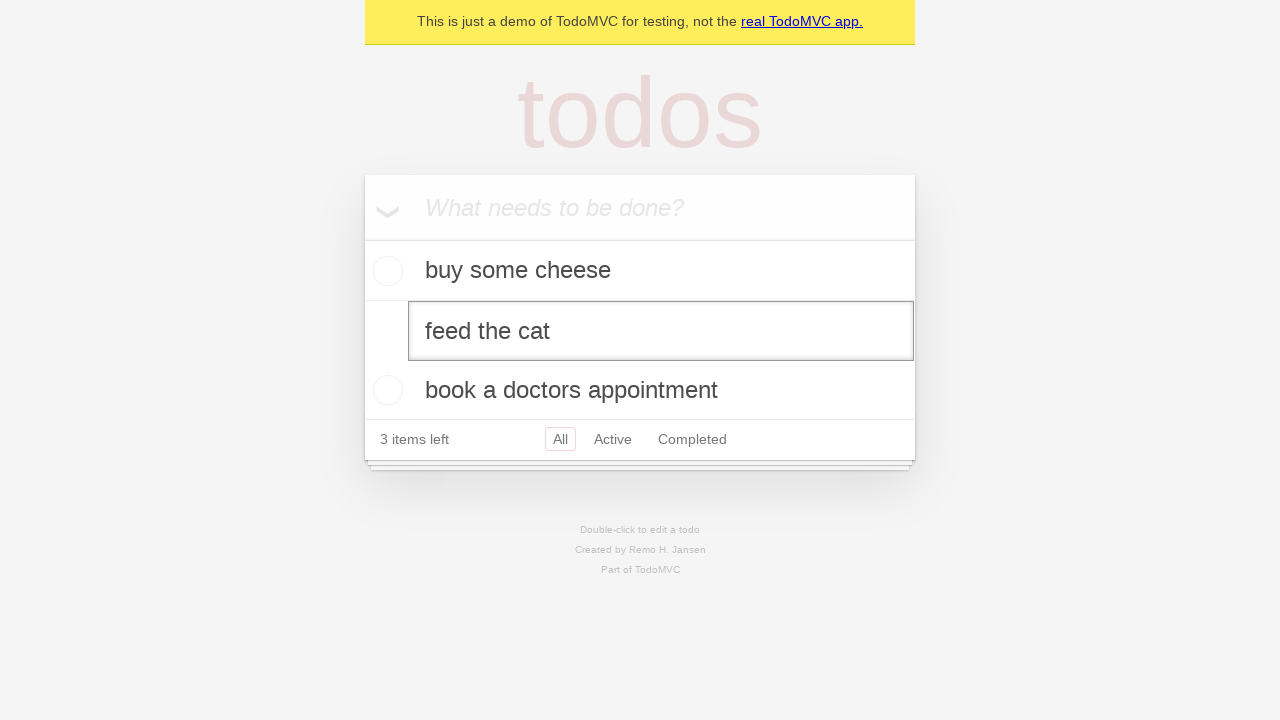

Cleared text in edit field for second todo item on internal:testid=[data-testid="todo-item"s] >> nth=1 >> internal:role=textbox[nam
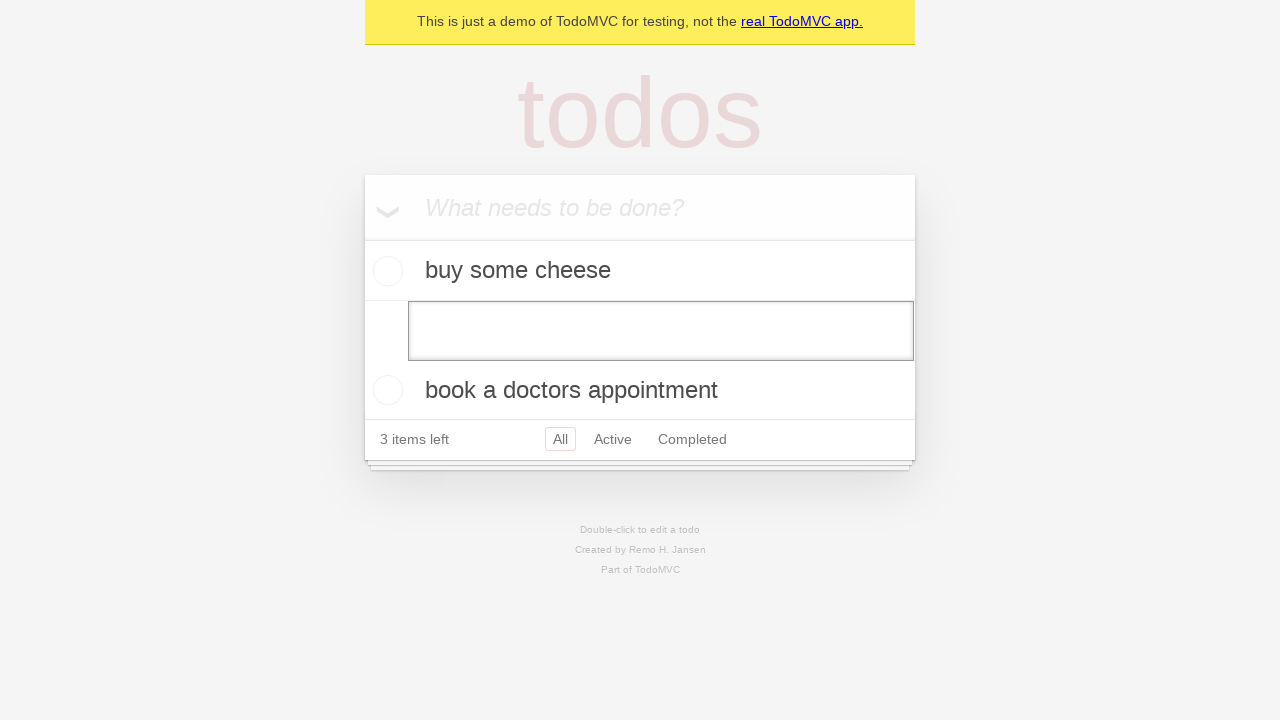

Pressed Enter to confirm empty edit - todo item should be removed on internal:testid=[data-testid="todo-item"s] >> nth=1 >> internal:role=textbox[nam
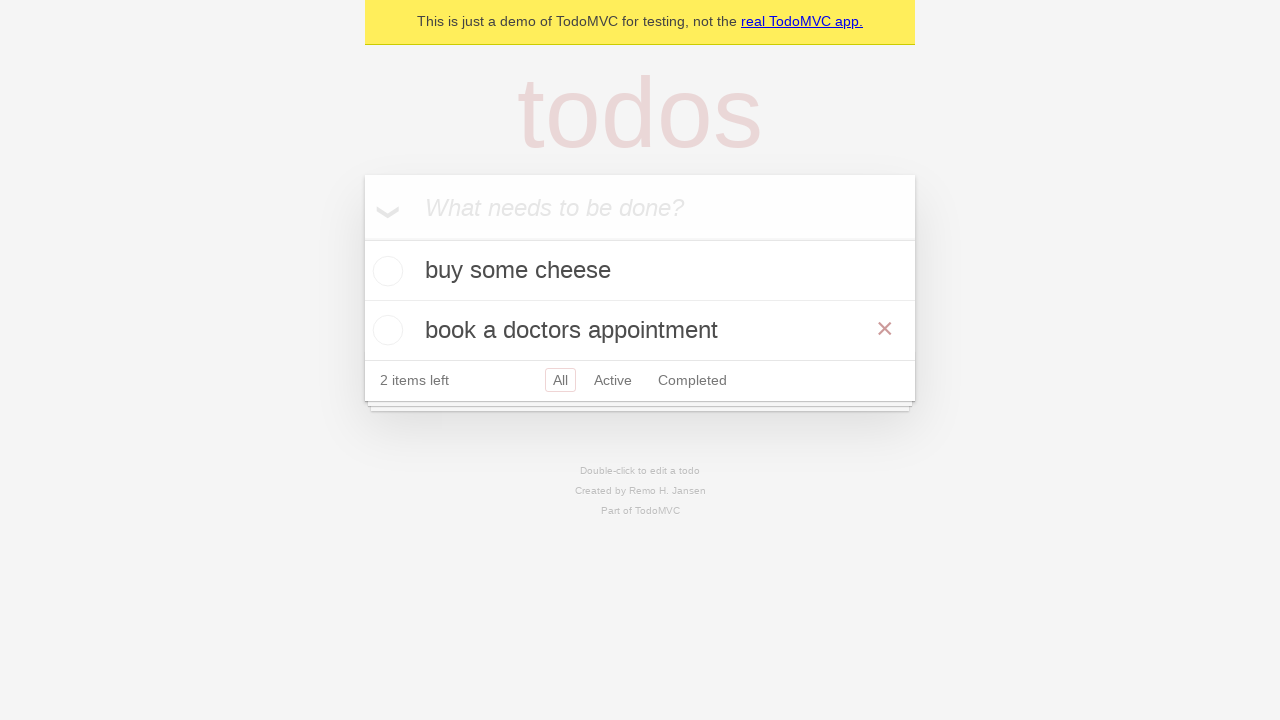

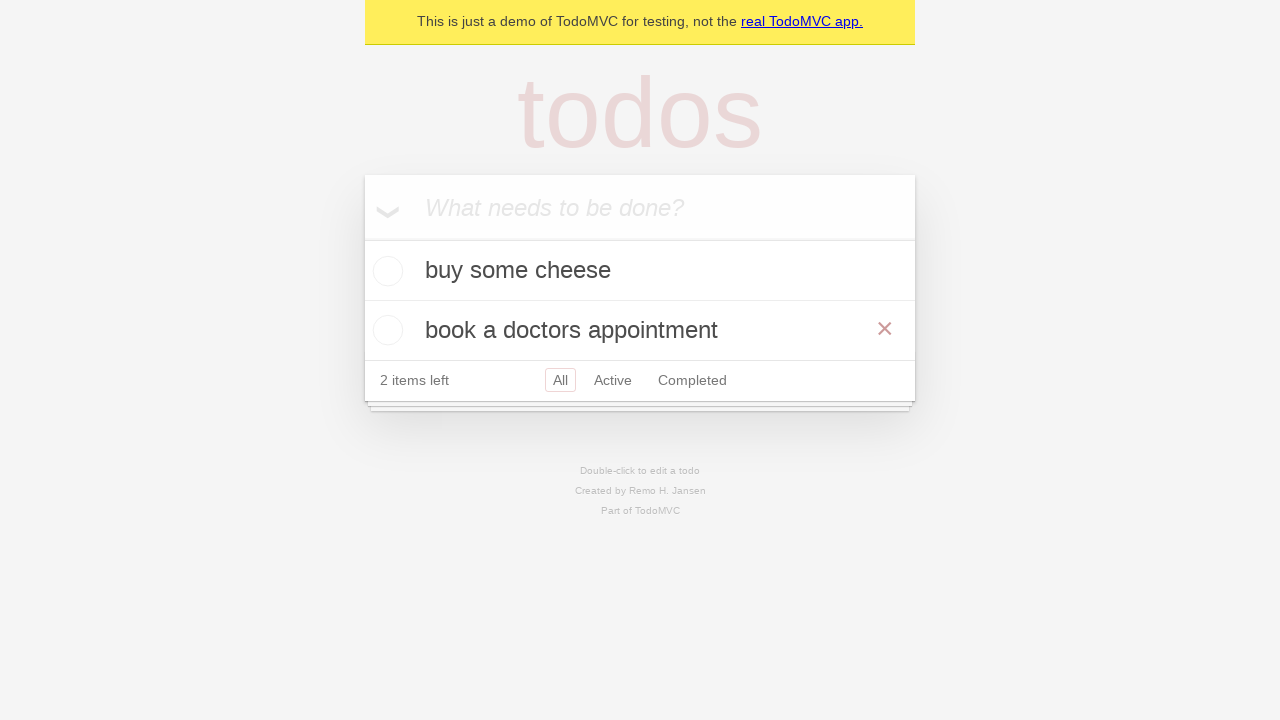